Tests a robot captcha challenge by reading a value from the page, calculating a mathematical function (log of absolute value of 12*sin(x)), filling in the answer, checking a checkbox, selecting a radio button, and submitting the form.

Starting URL: https://suninjuly.github.io/math.html

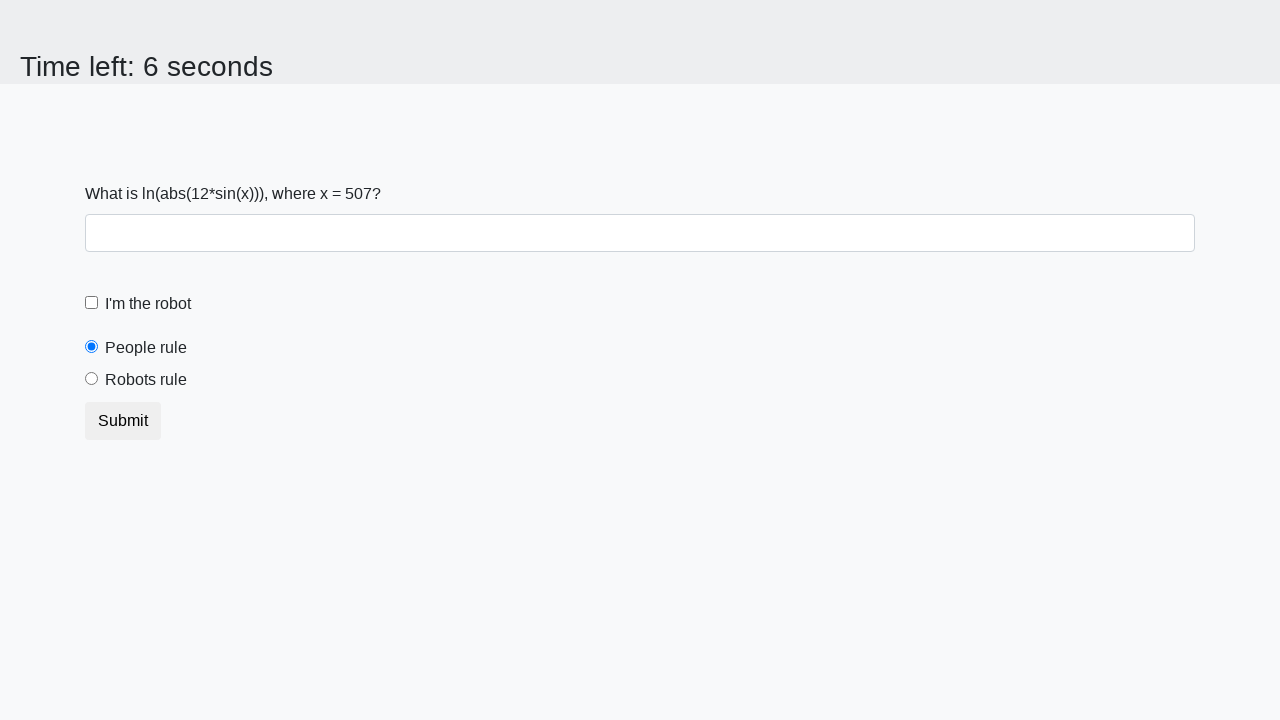

Read x value from page element #input_value
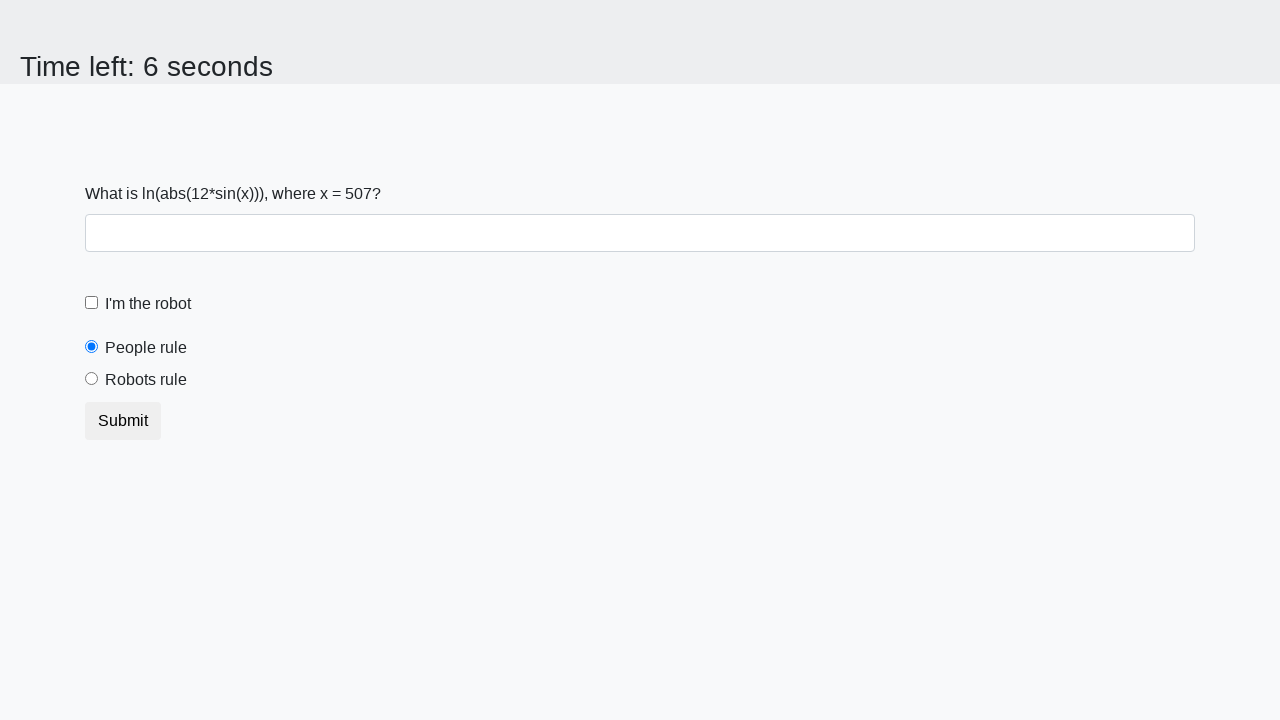

Calculated y = log(abs(12*sin(507))) = 2.415911649530217
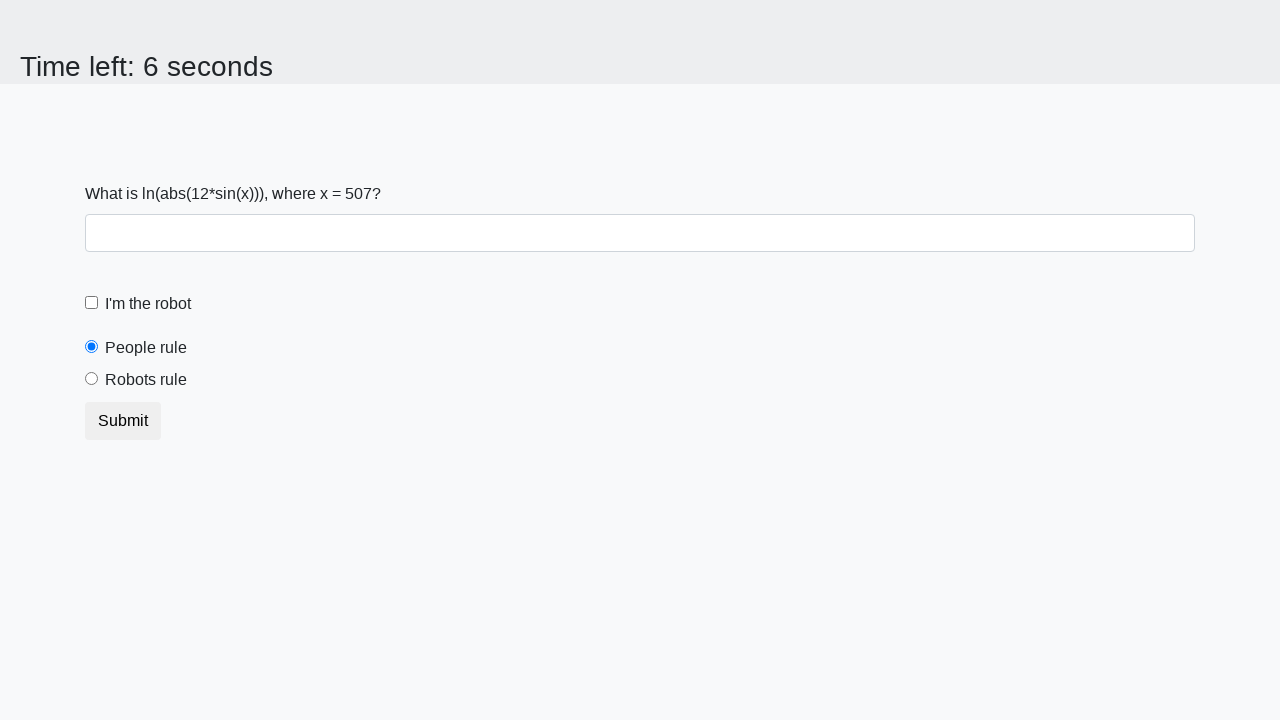

Filled answer field with calculated value 2.415911649530217 on #answer
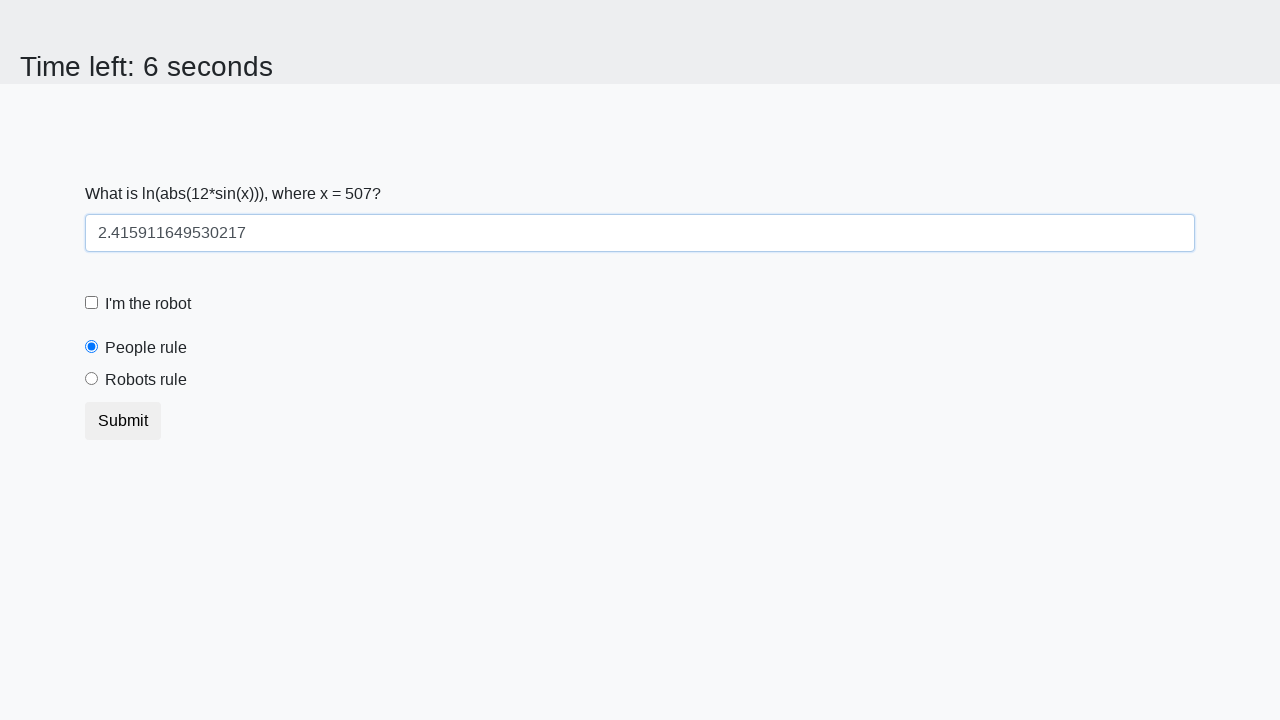

Checked the 'I'm the robot' checkbox at (92, 303) on #robotCheckbox
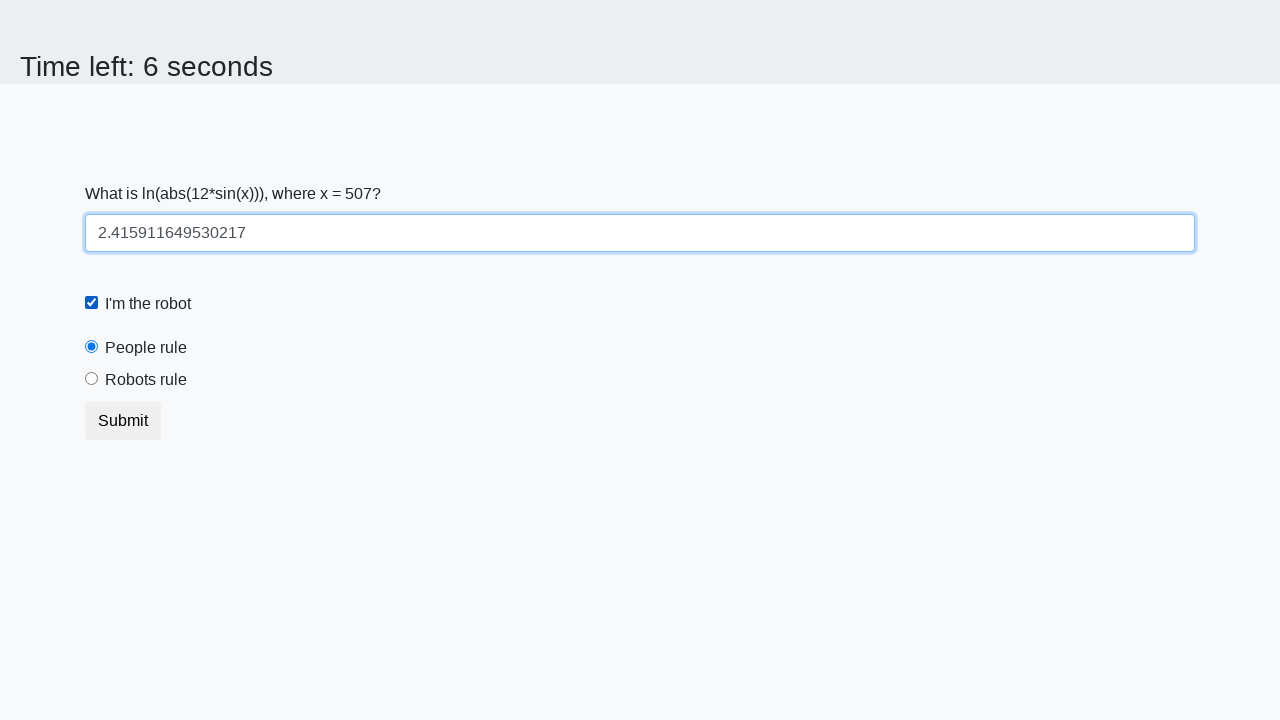

Selected the 'Robots rule!' radio button at (92, 379) on #robotsRule
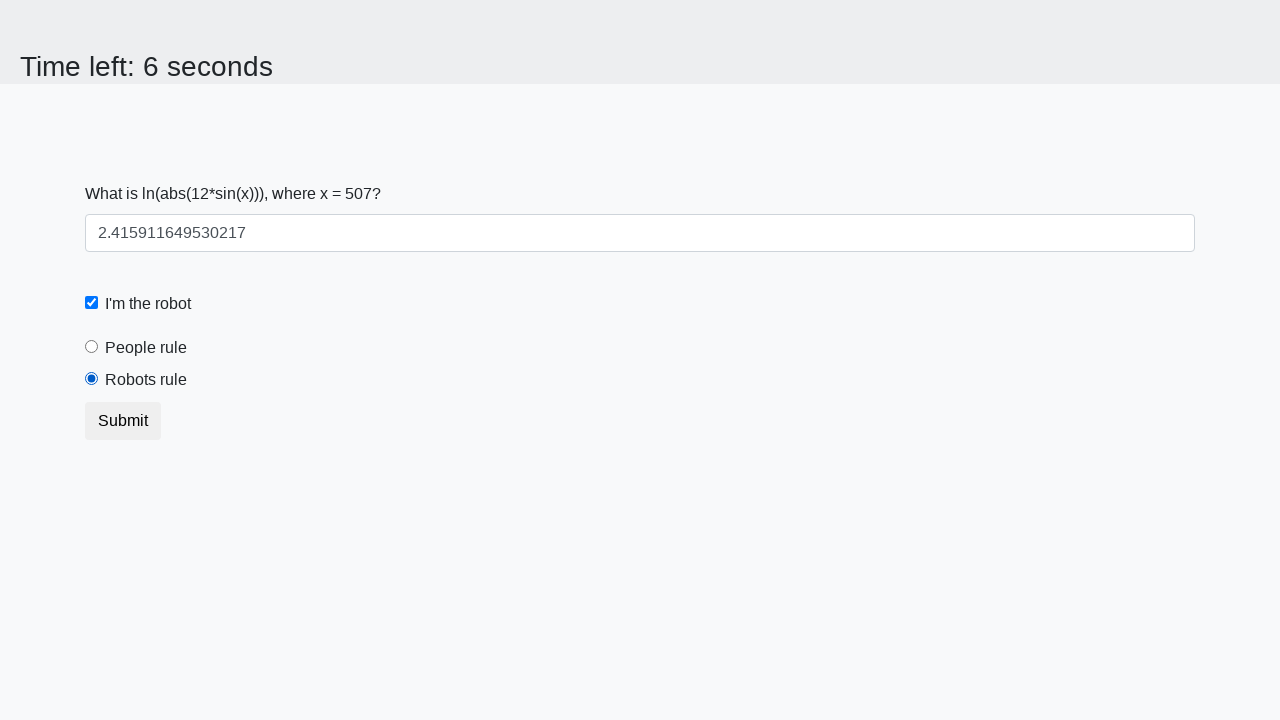

Clicked the submit button at (123, 421) on button.btn
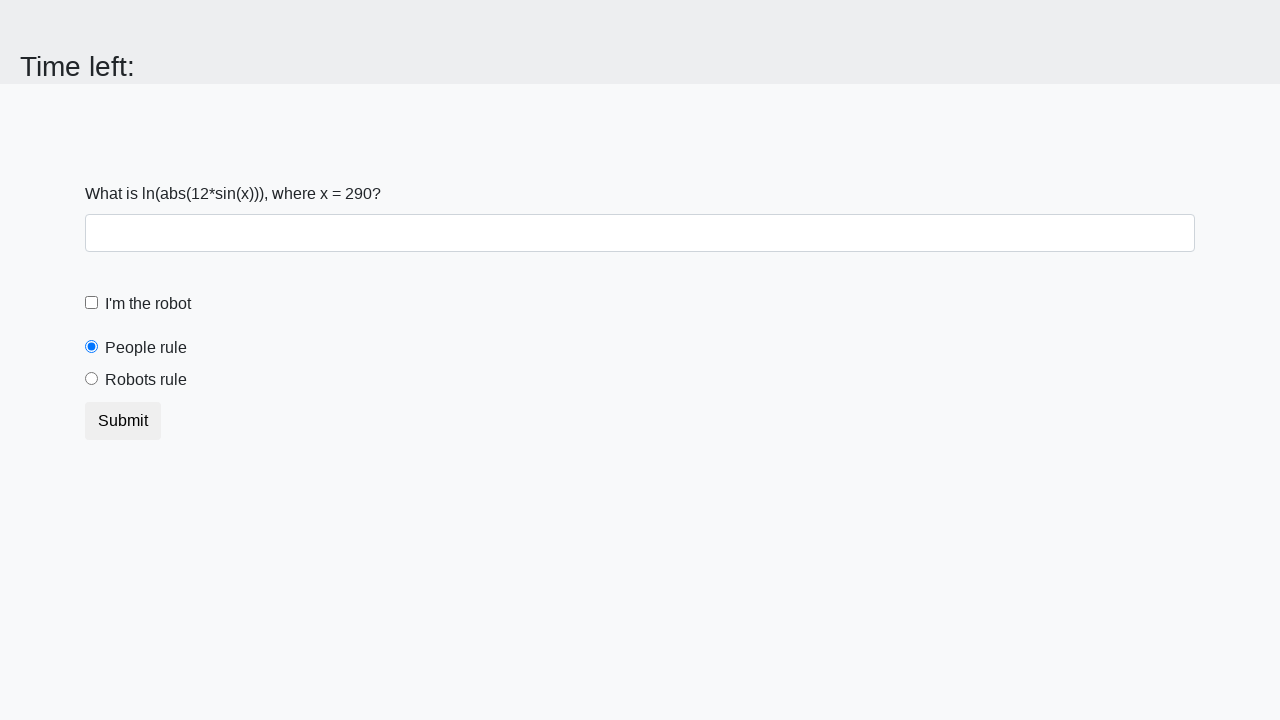

Waited 1000ms for page to process submission
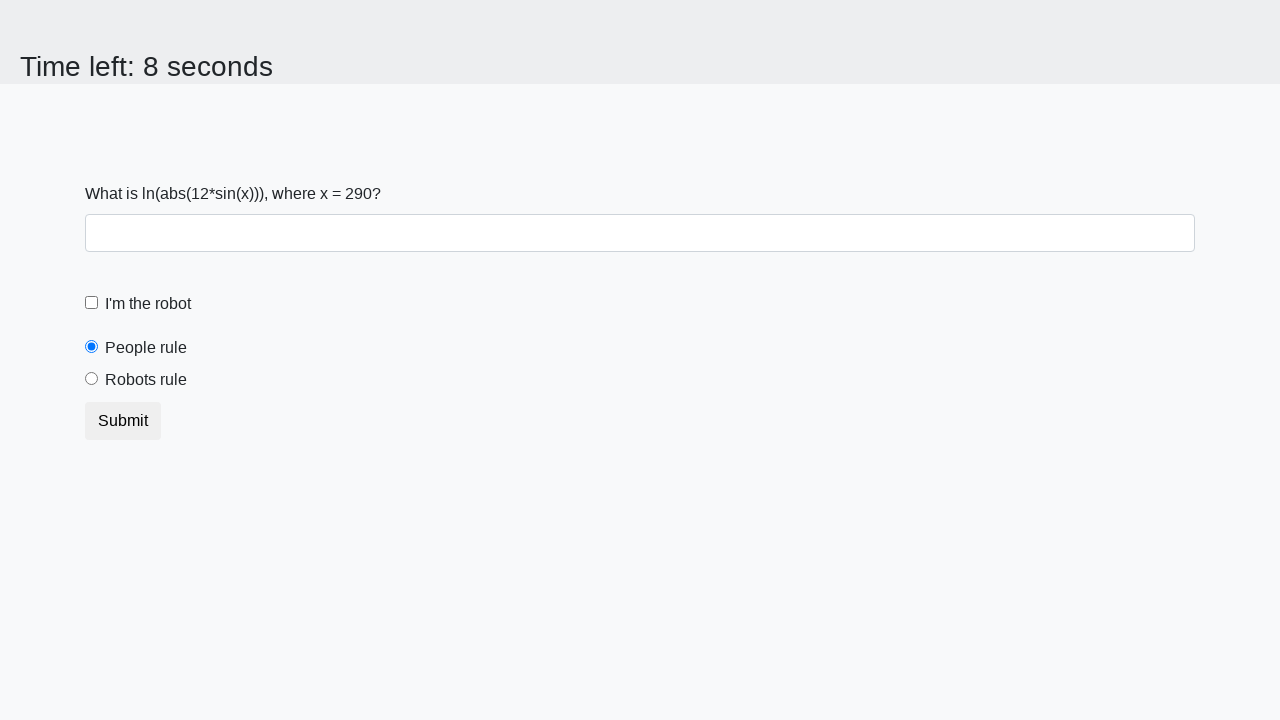

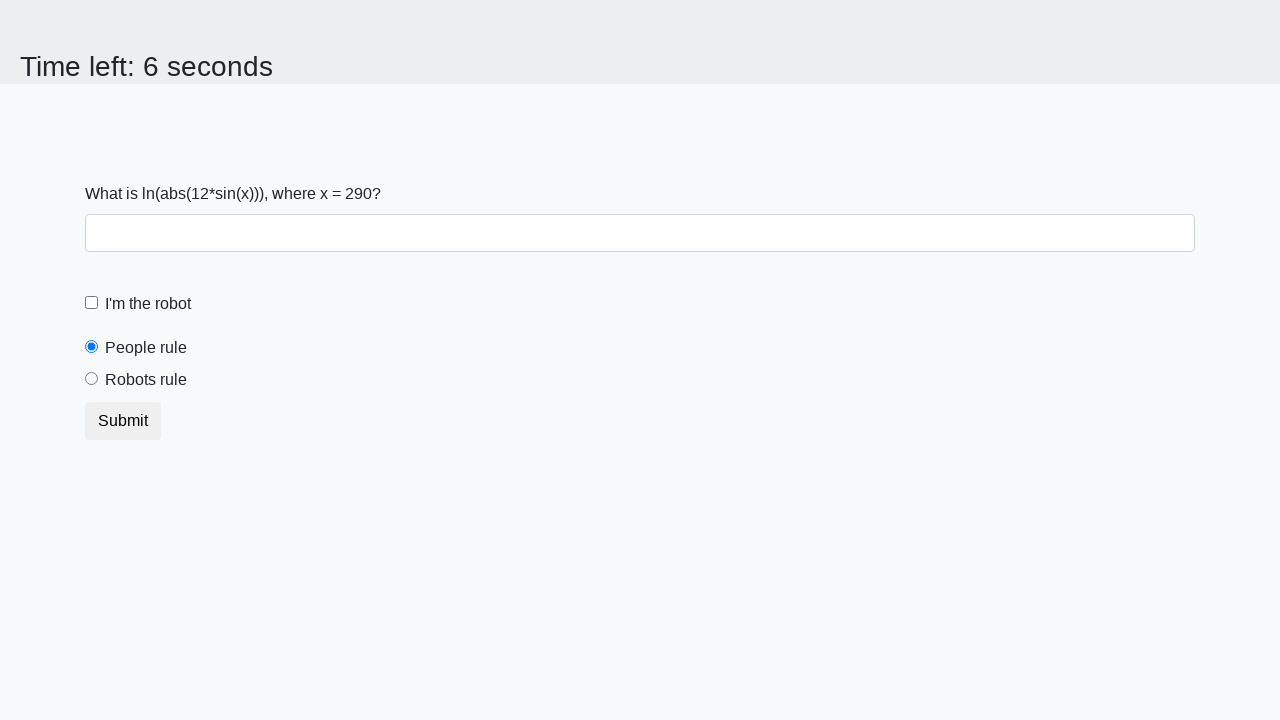